Tests the registration form by filling the username field with lowercase characters greater than 50 characters to verify maximum length validation.

Starting URL: https://buggy.justtestit.org/register

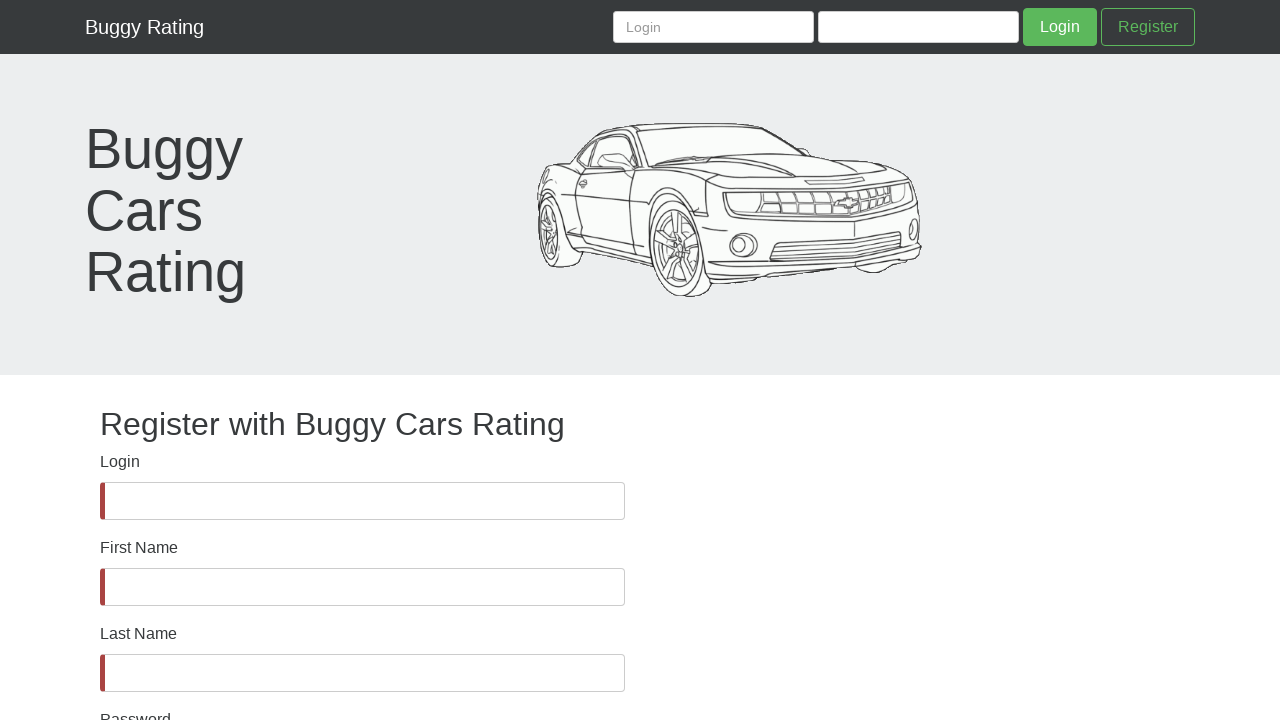

Verified username field is visible
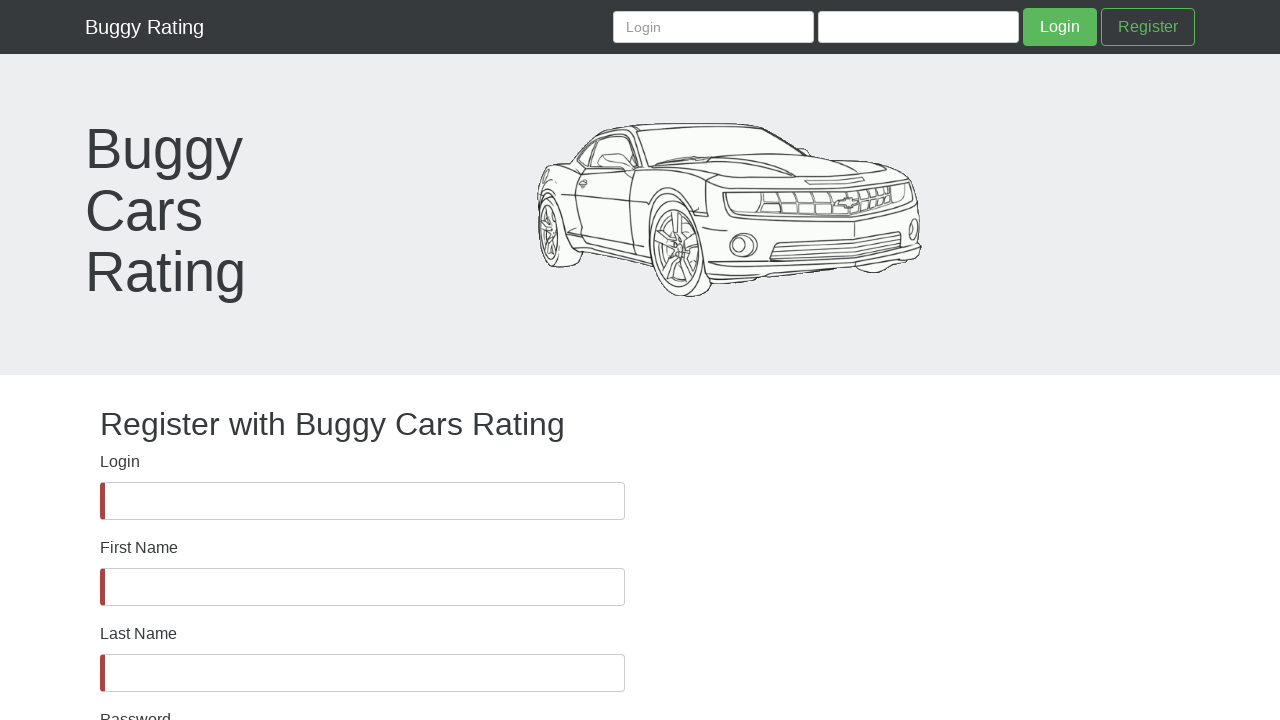

Filled username field with 75 lowercase characters to test maximum length validation on #username
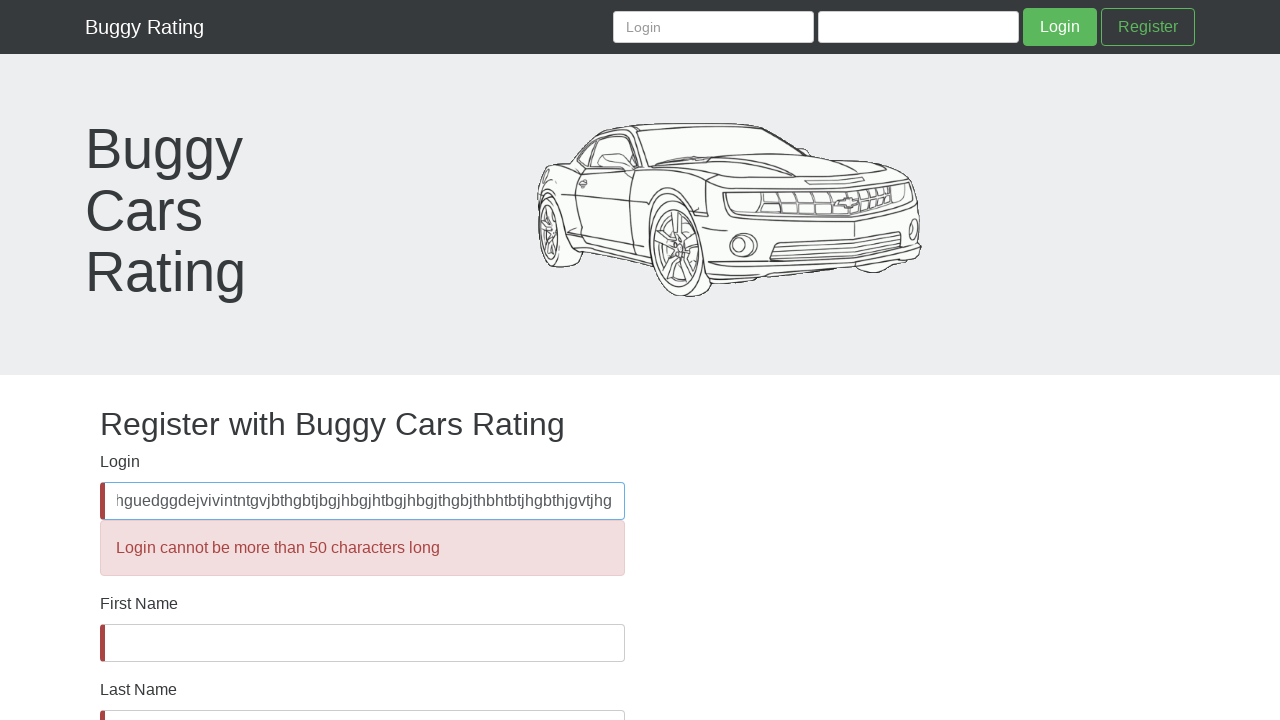

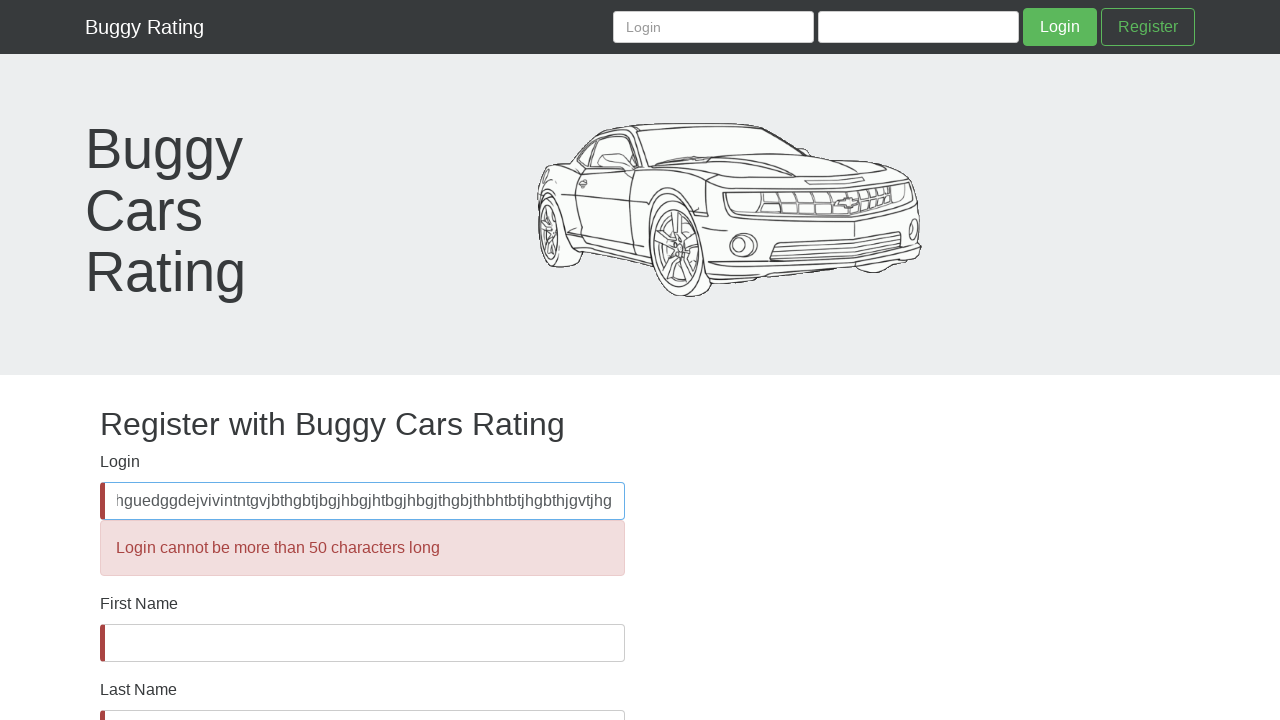